Tests selecting an option from a dropdown menu and verifying the selection

Starting URL: http://the-internet.herokuapp.com/dropdown

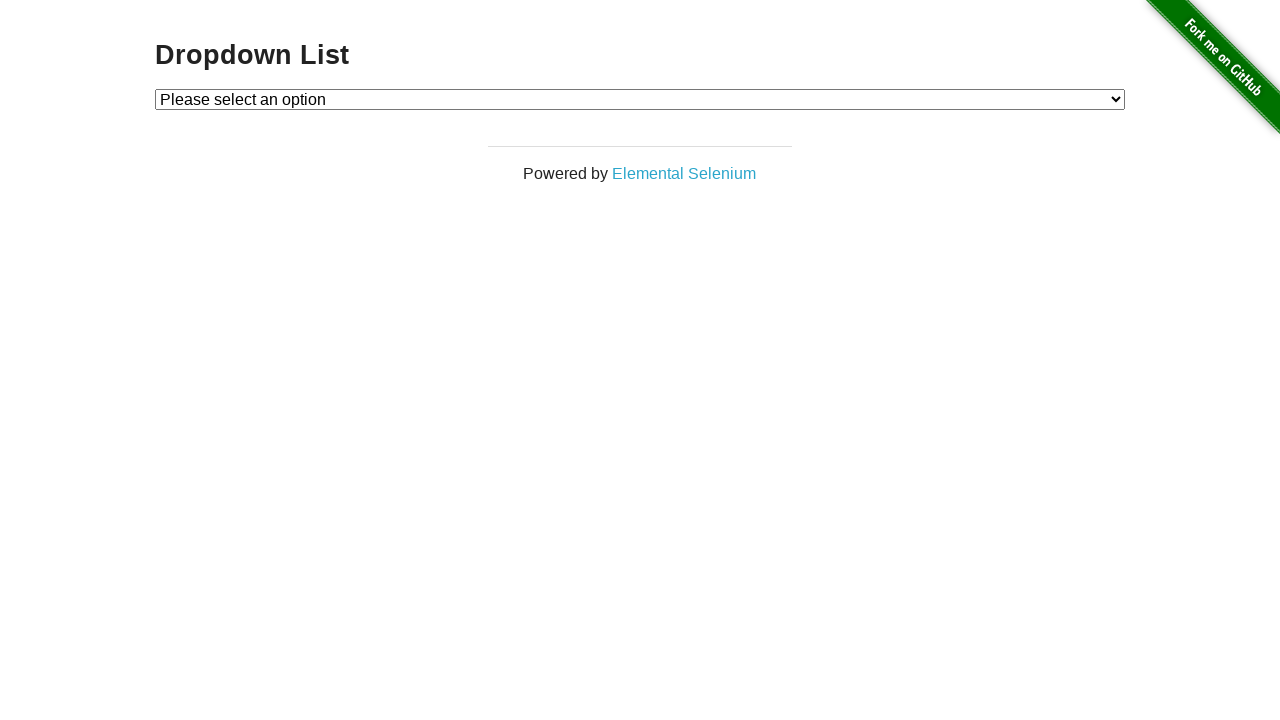

Selected 'Option 1' from dropdown menu on #dropdown
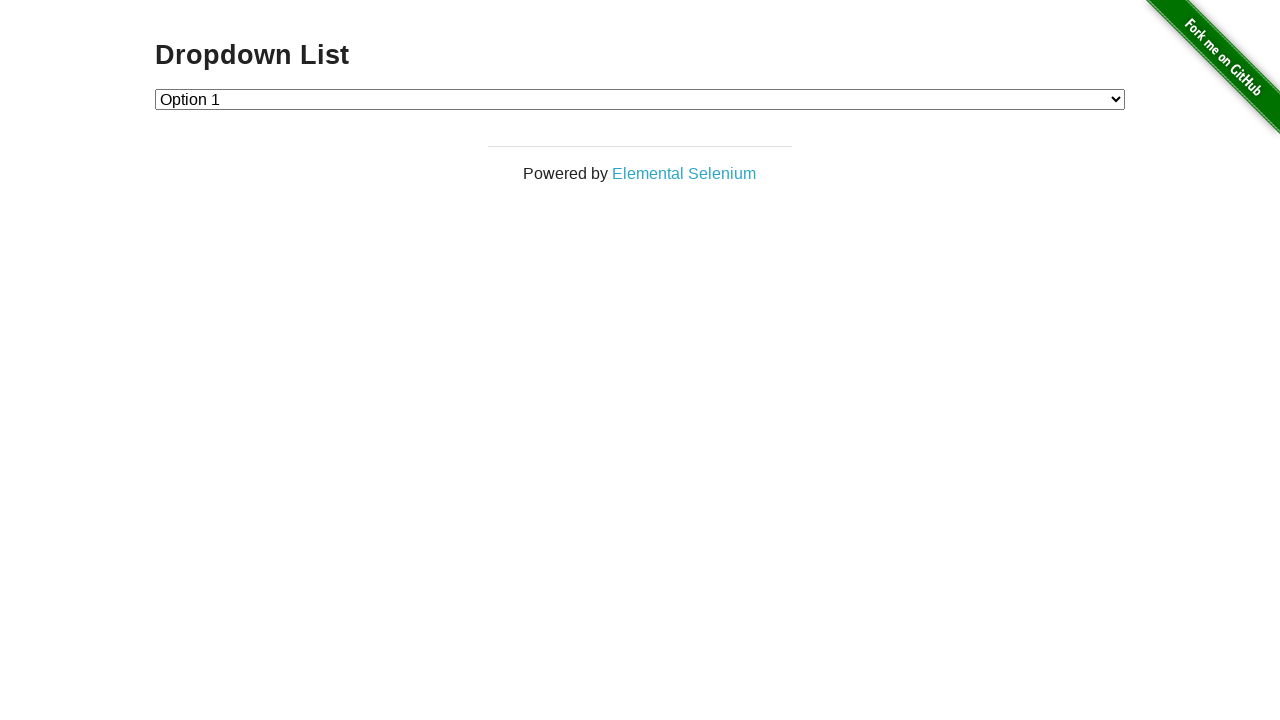

Retrieved selected dropdown value
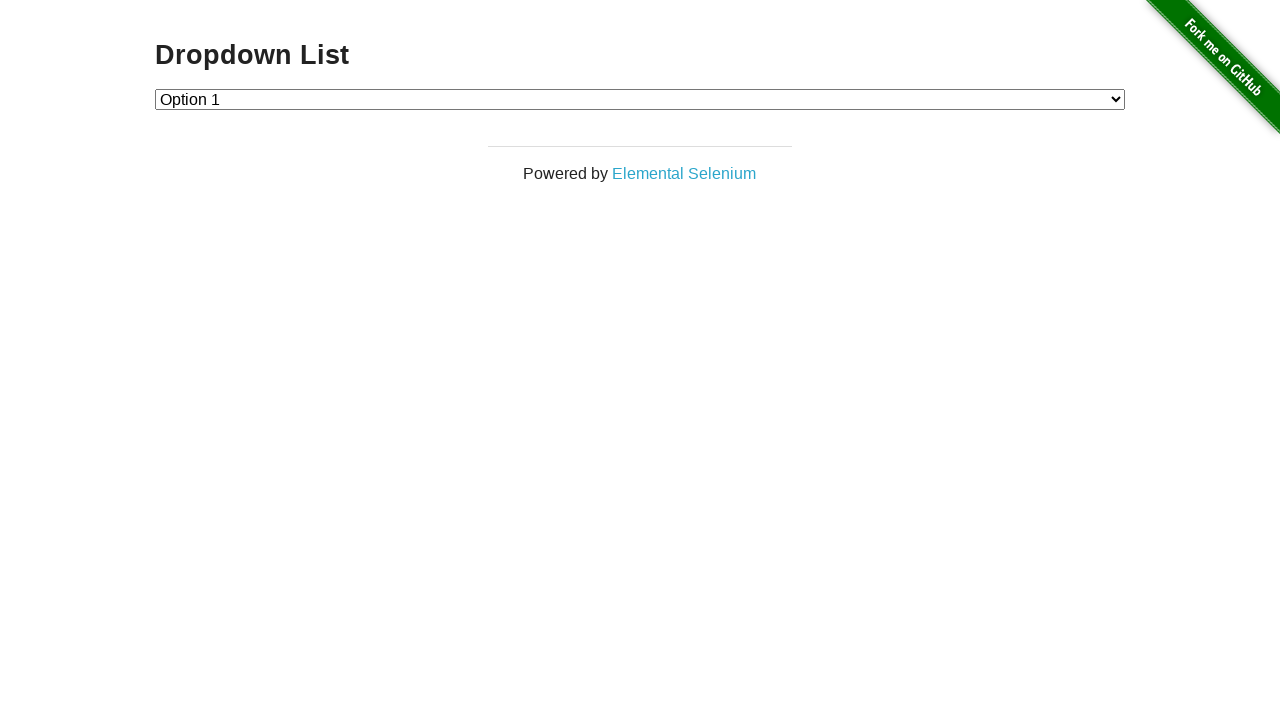

Verified that dropdown selection equals '1' (Option 1)
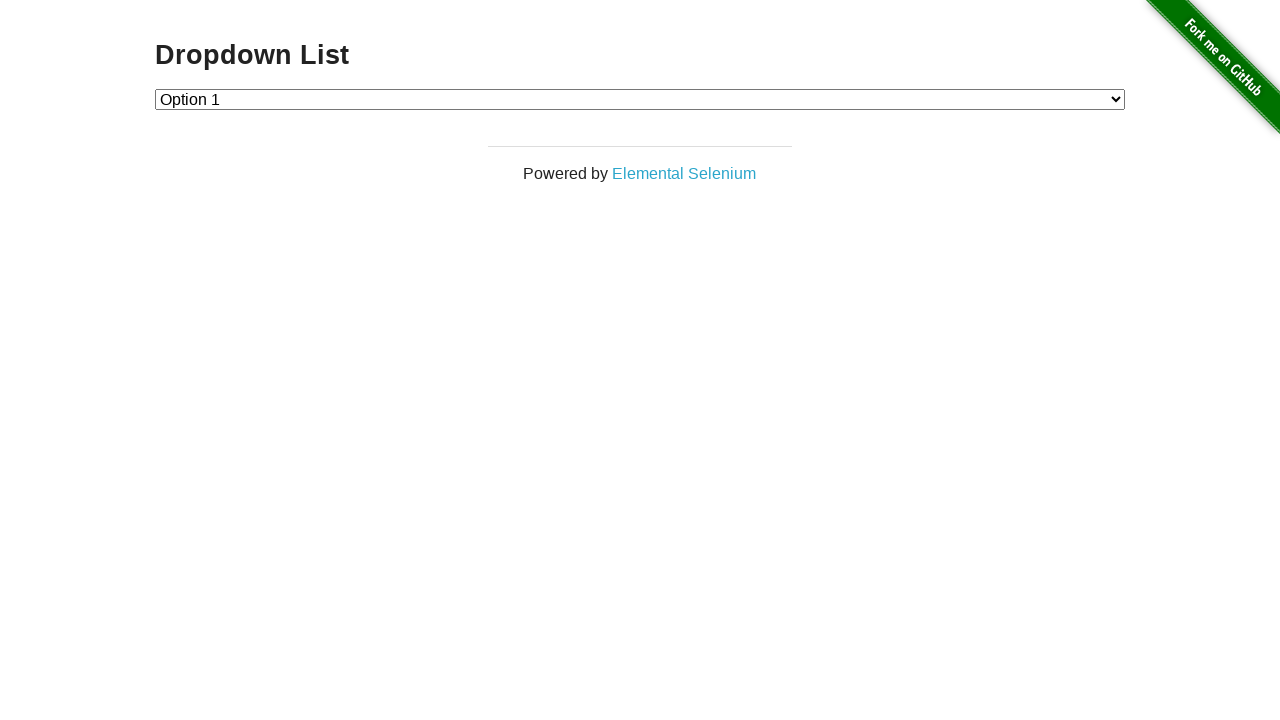

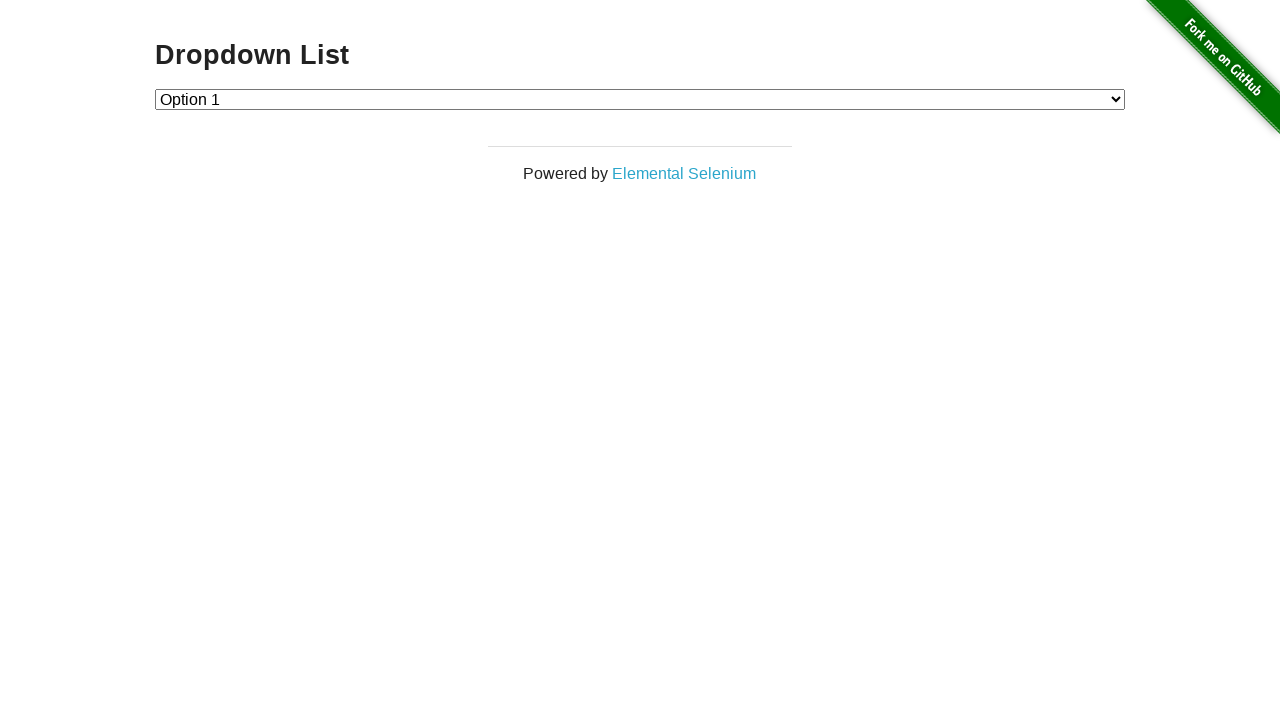